Navigates to Walmart's website and performs a search for "laptop" by filling the search input and pressing Enter.

Starting URL: https://www.walmart.com

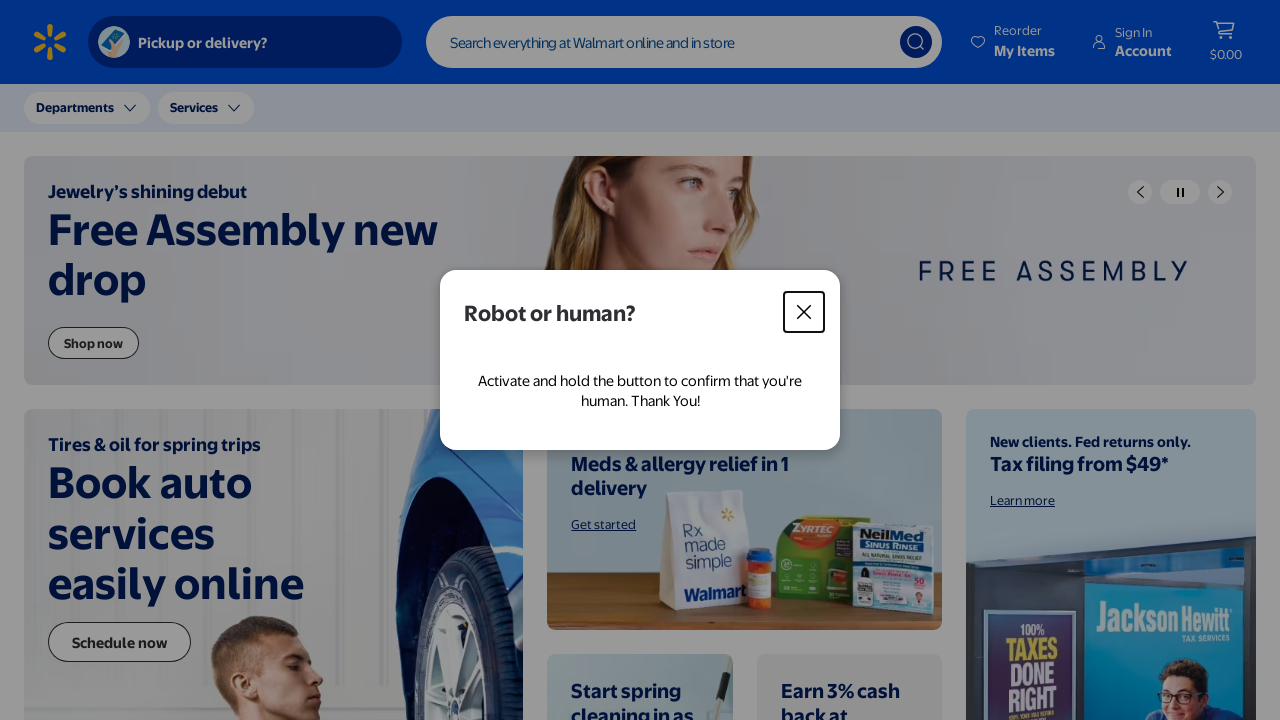

Filled search input with 'laptop' on input[aria-label='Search']
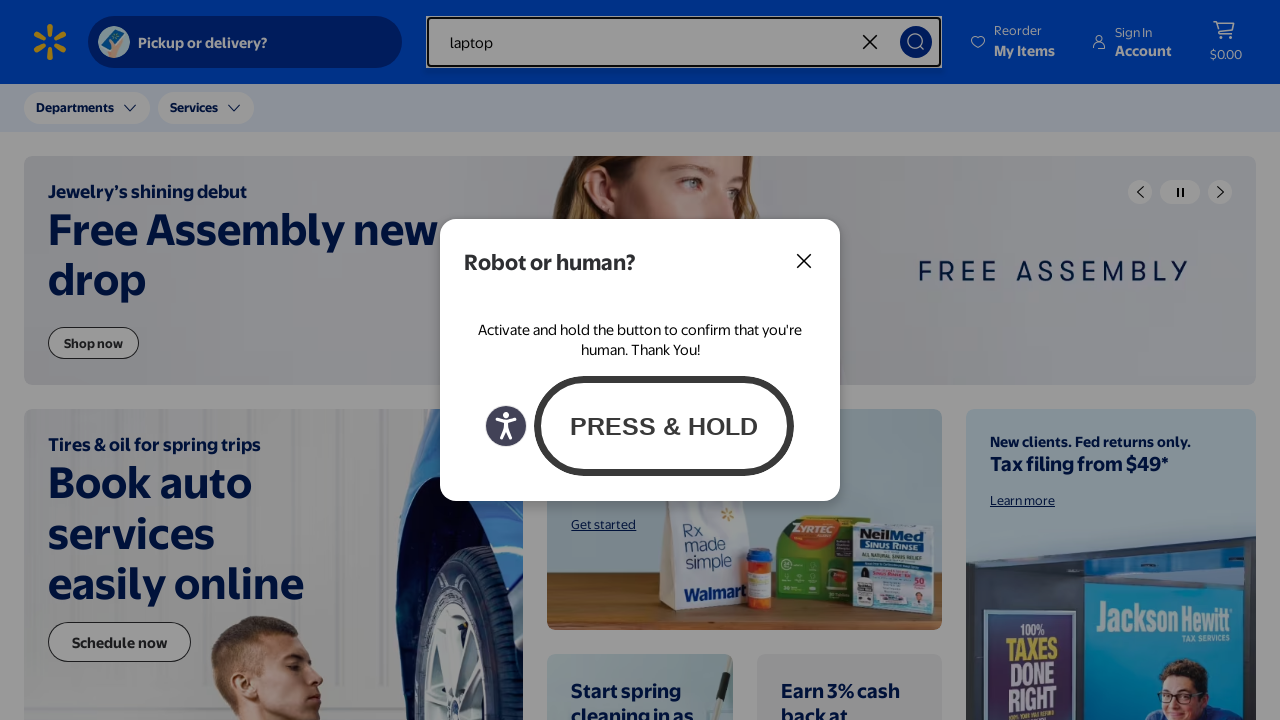

Pressed Enter to submit search
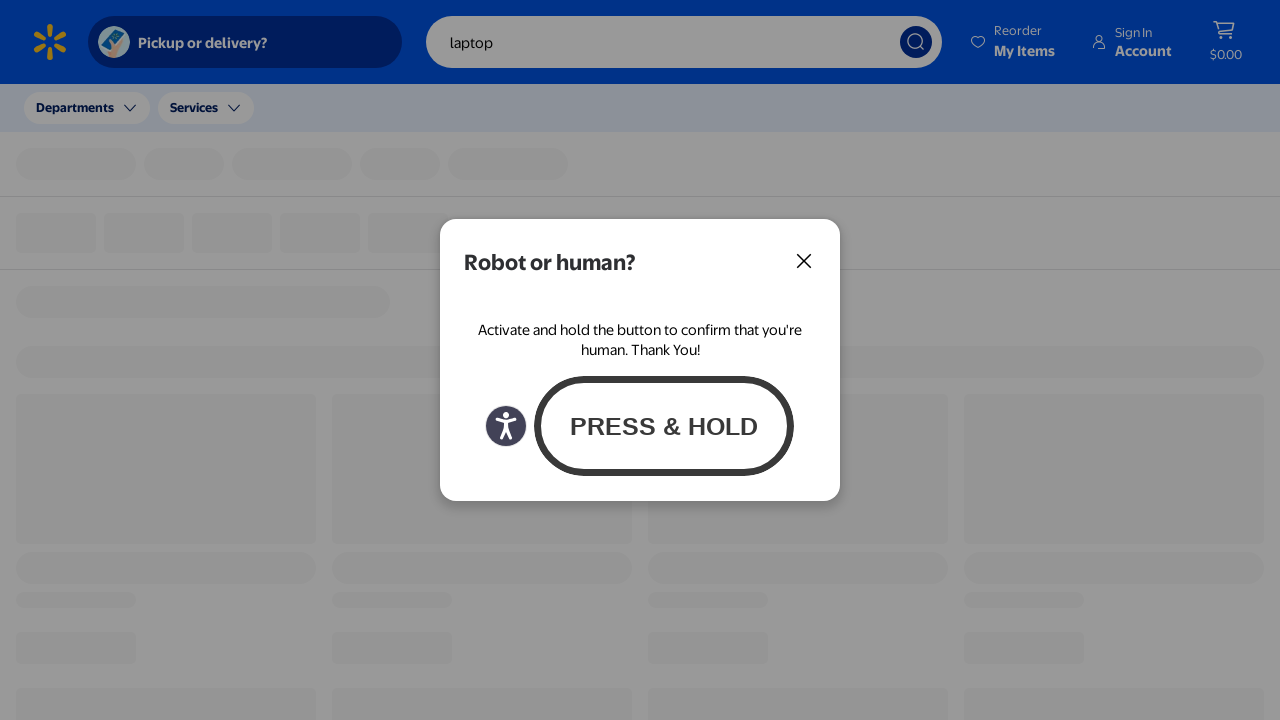

Search results loaded and network idle
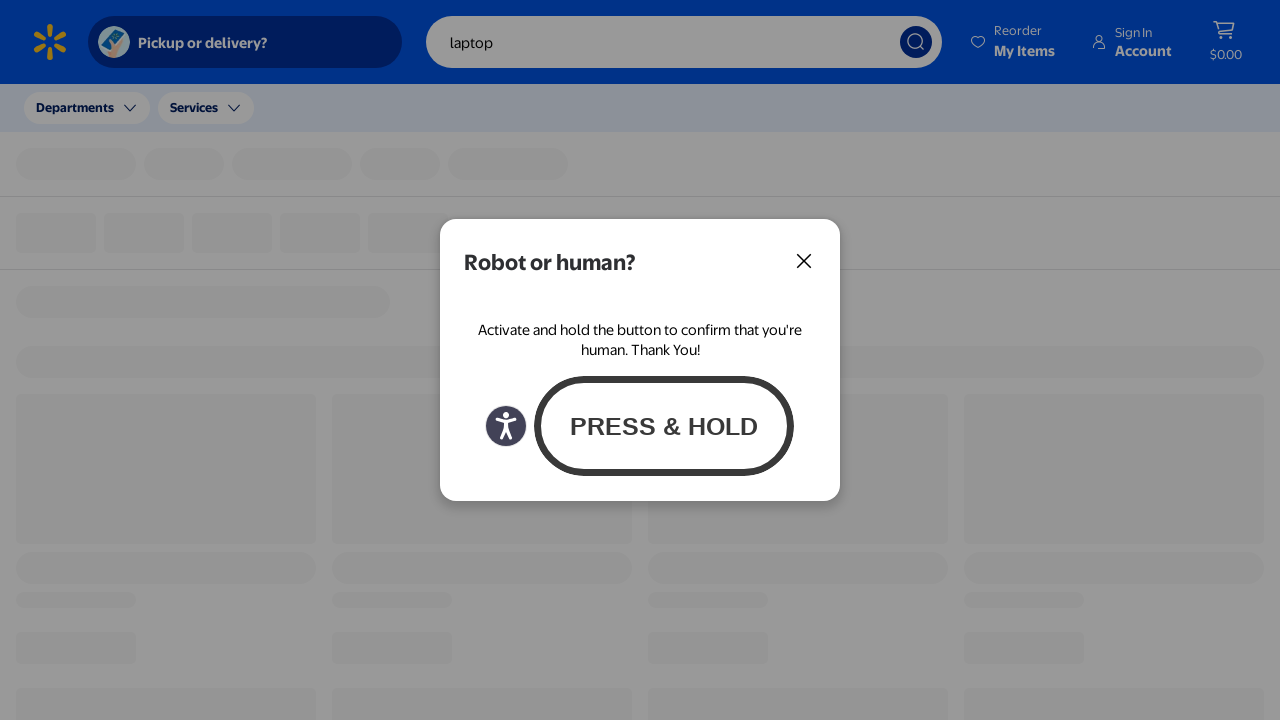

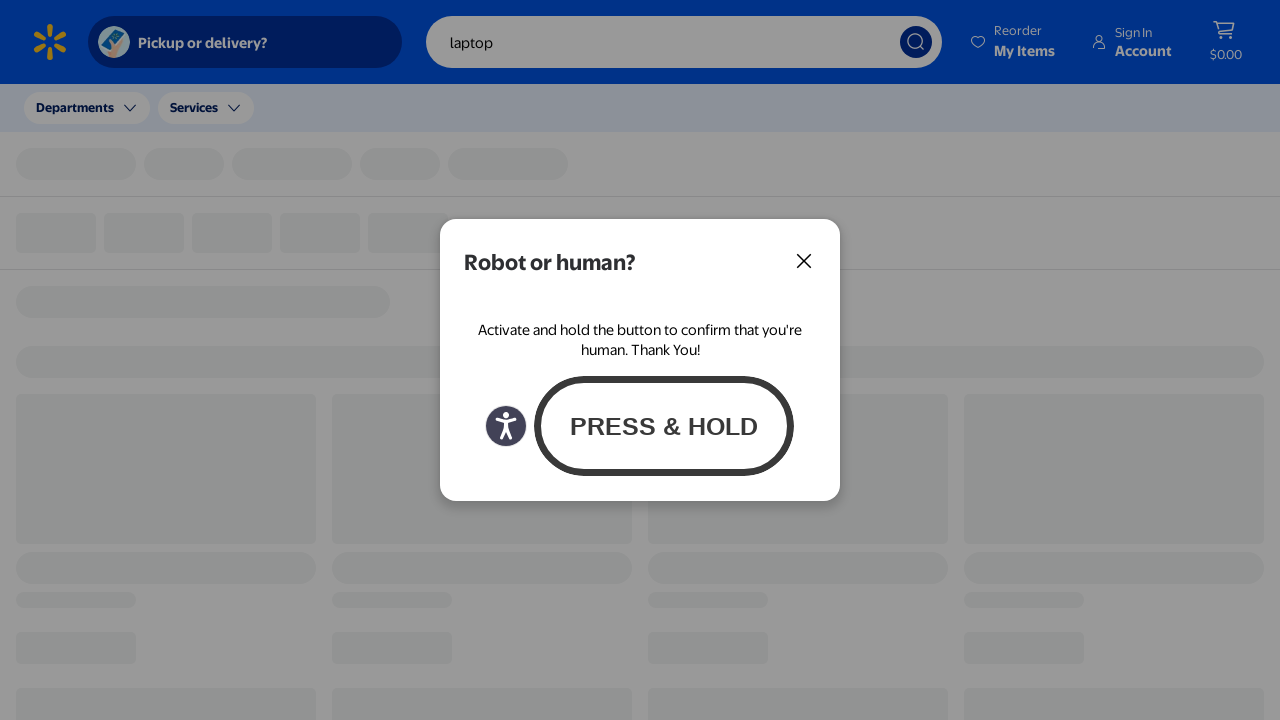